Waits for a price to reach $100, books the item, then solves a math problem by calculating a logarithmic expression and submitting the answer

Starting URL: http://suninjuly.github.io/explicit_wait2.html

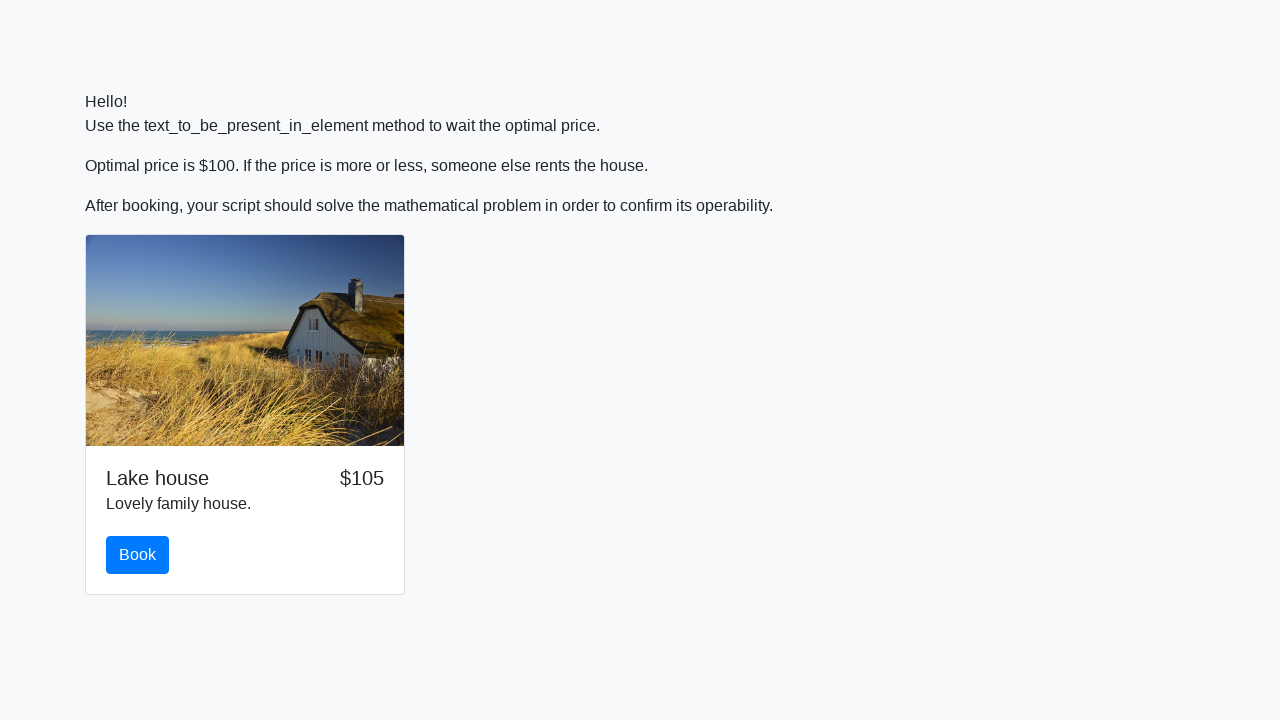

Waited for price to reach $100
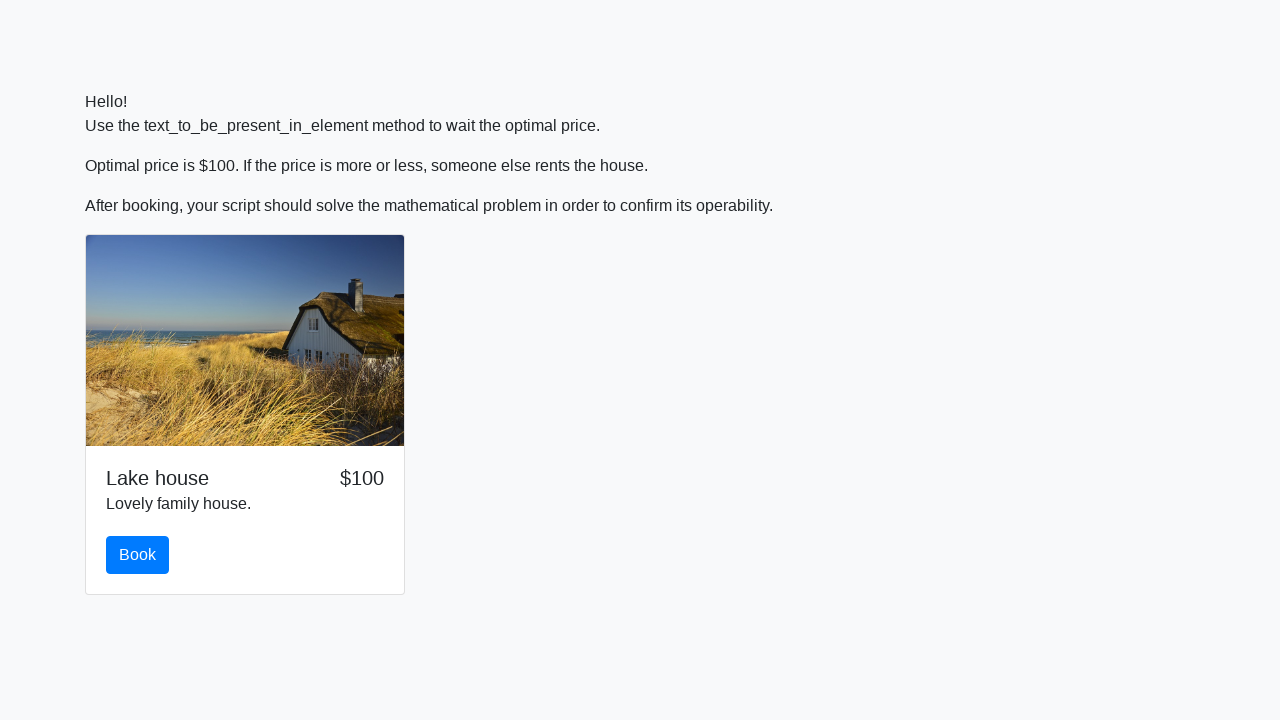

Clicked the book button at (138, 555) on #book
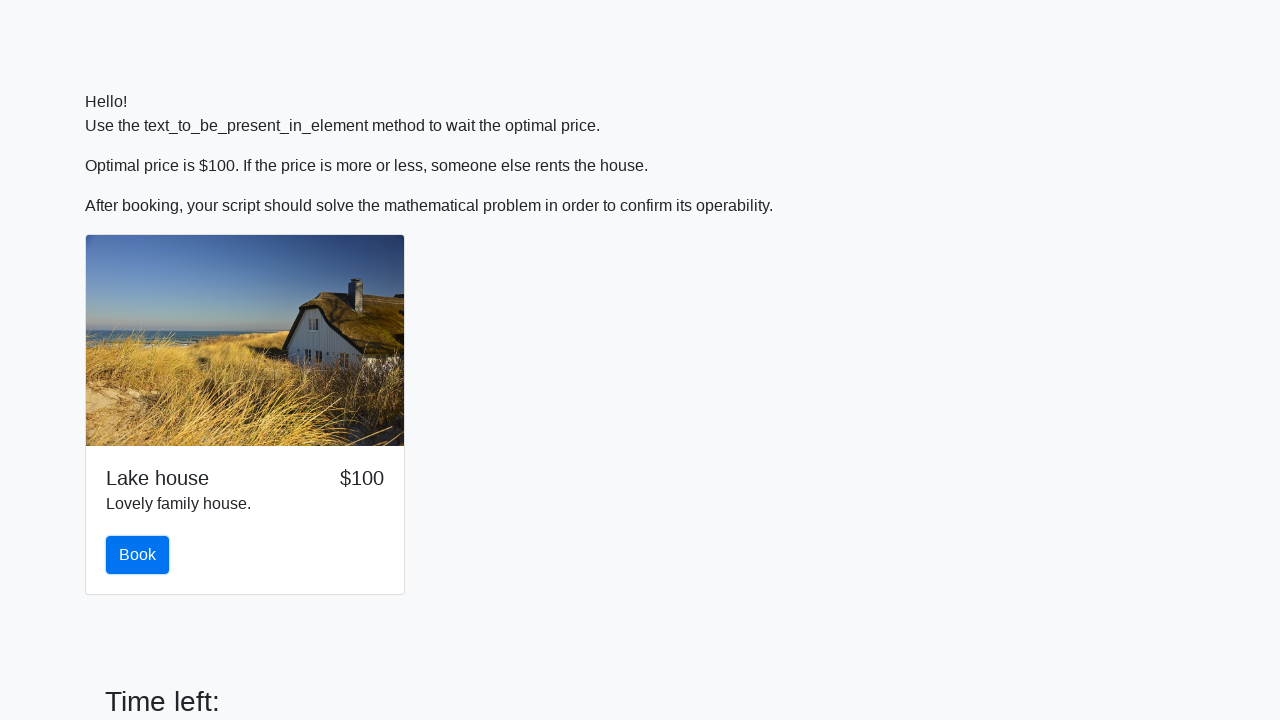

Scrolled to the solve button
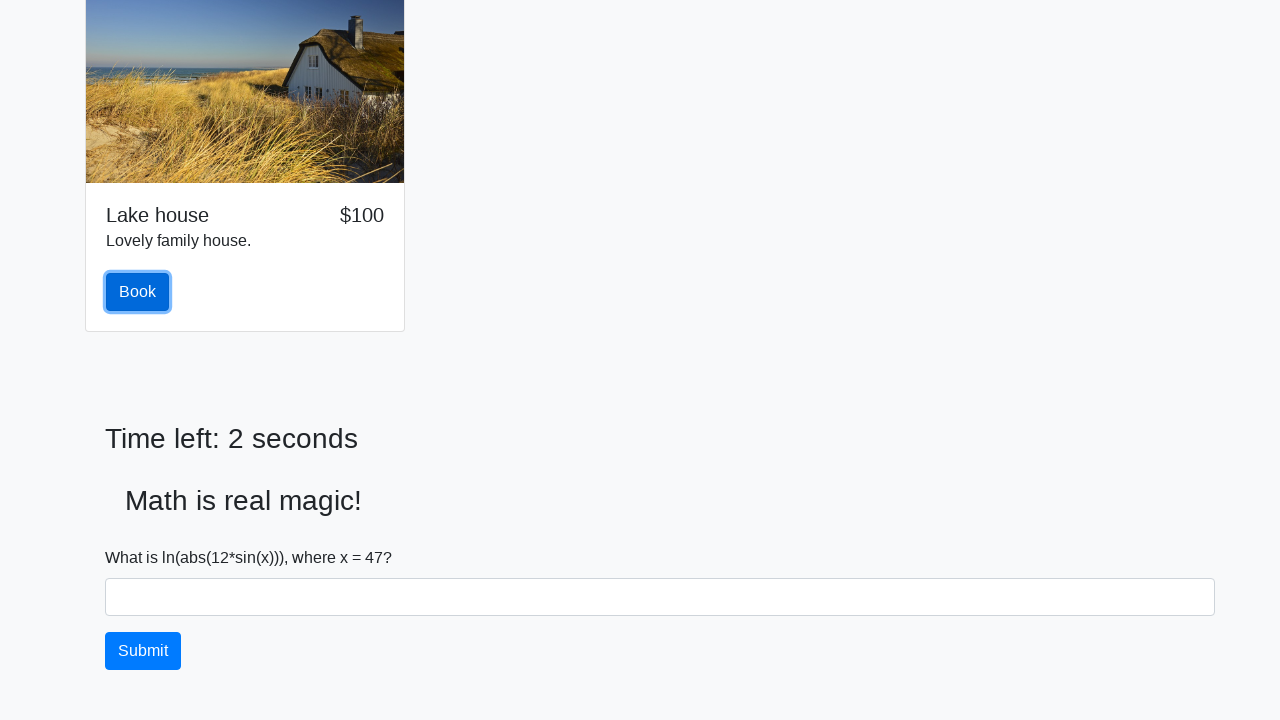

Retrieved input value: 47
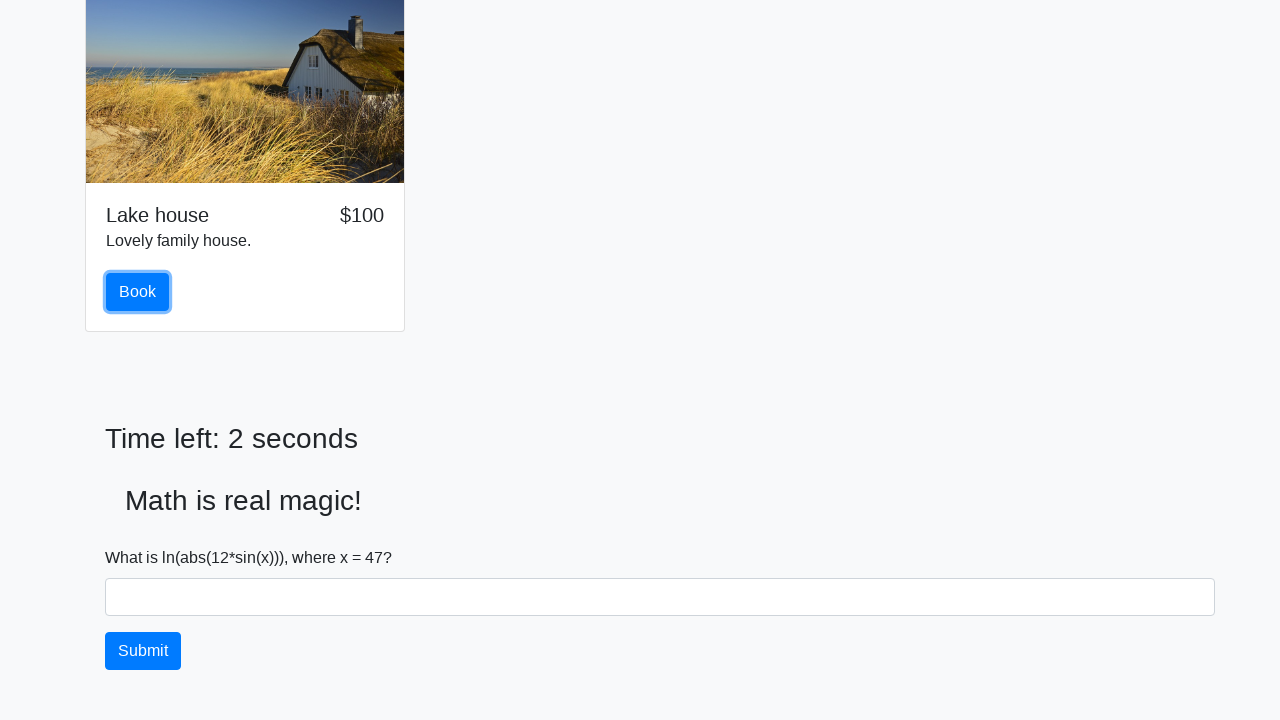

Calculated logarithmic expression result: 0.39398443866540417
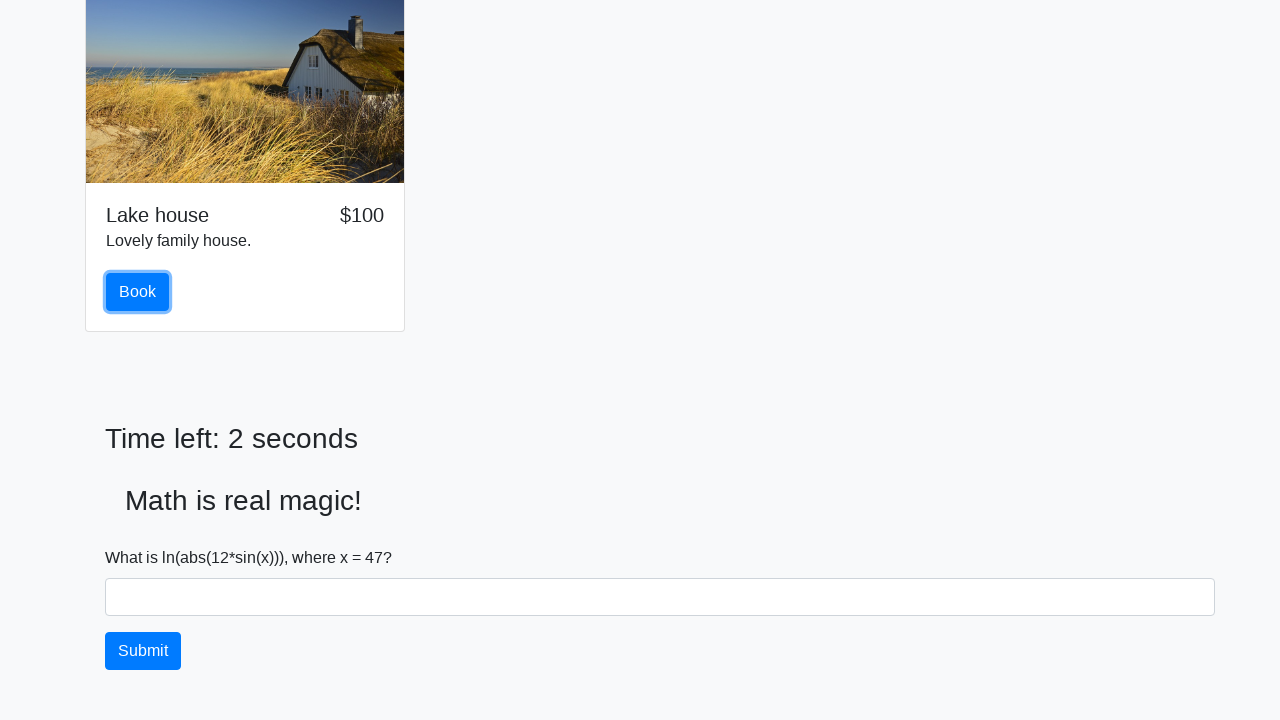

Filled answer field with calculated value: 0.39398443866540417 on #answer
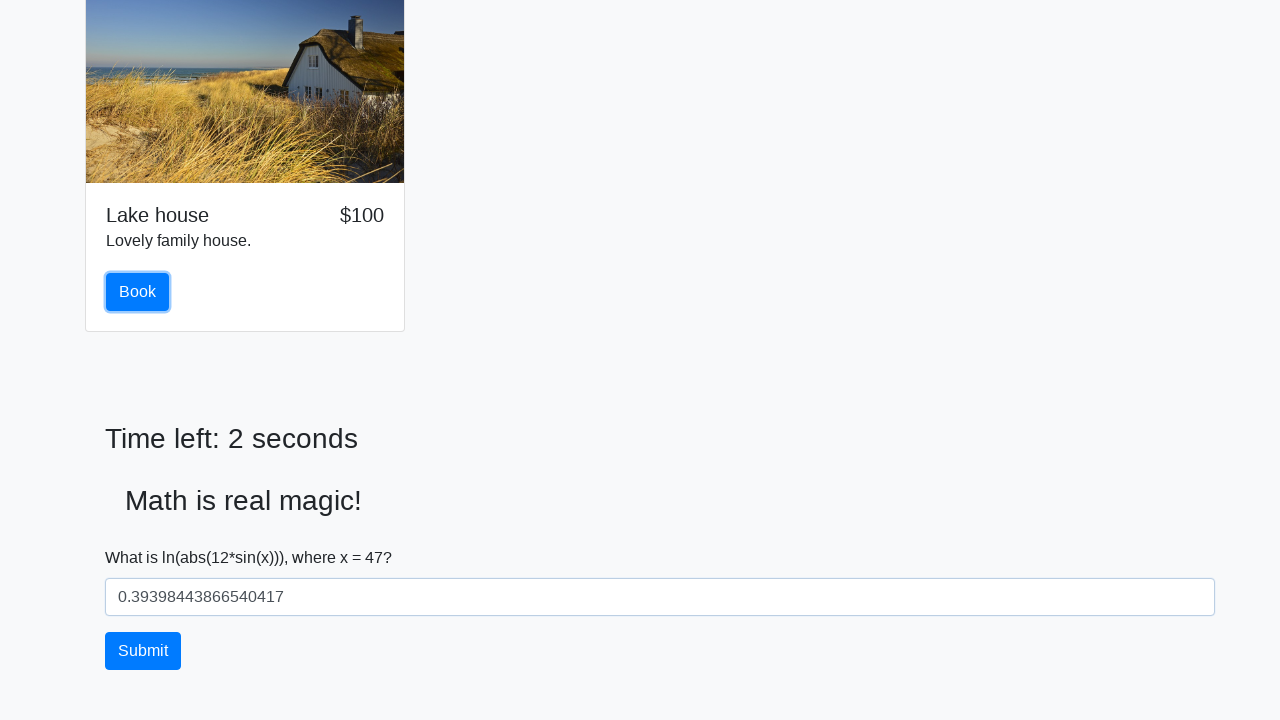

Clicked the solve button to submit answer at (143, 651) on #solve
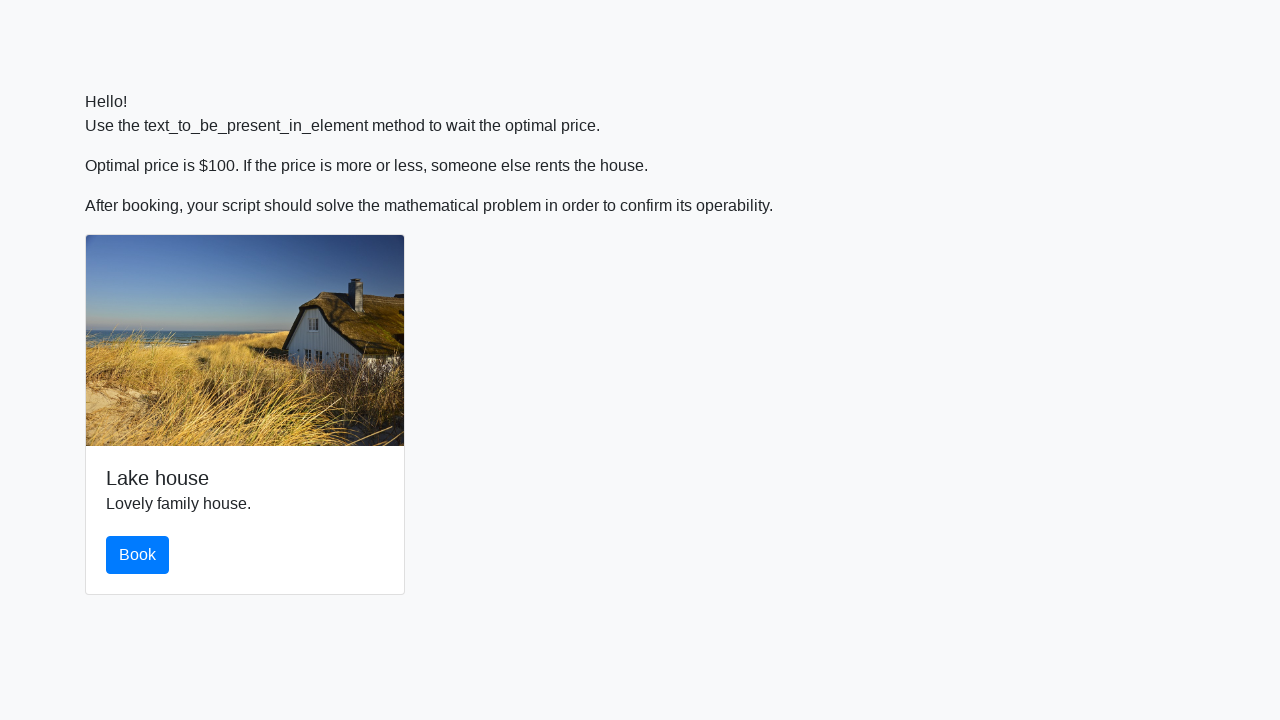

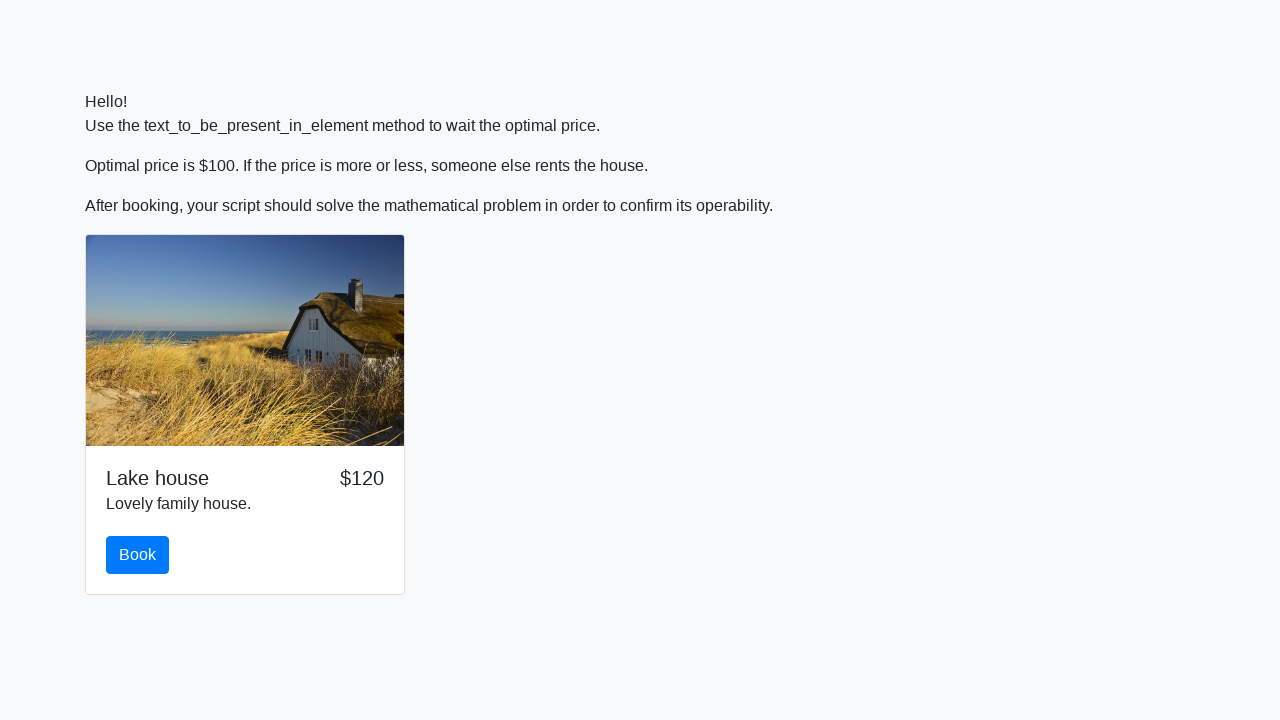